Tests clicking an external LinkedIn link on the OrangeHRM page and handling the new browser window/tab that opens, then switching back to the original window.

Starting URL: https://opensource-demo.orangehrmlive.com/web/index.php/auth/login

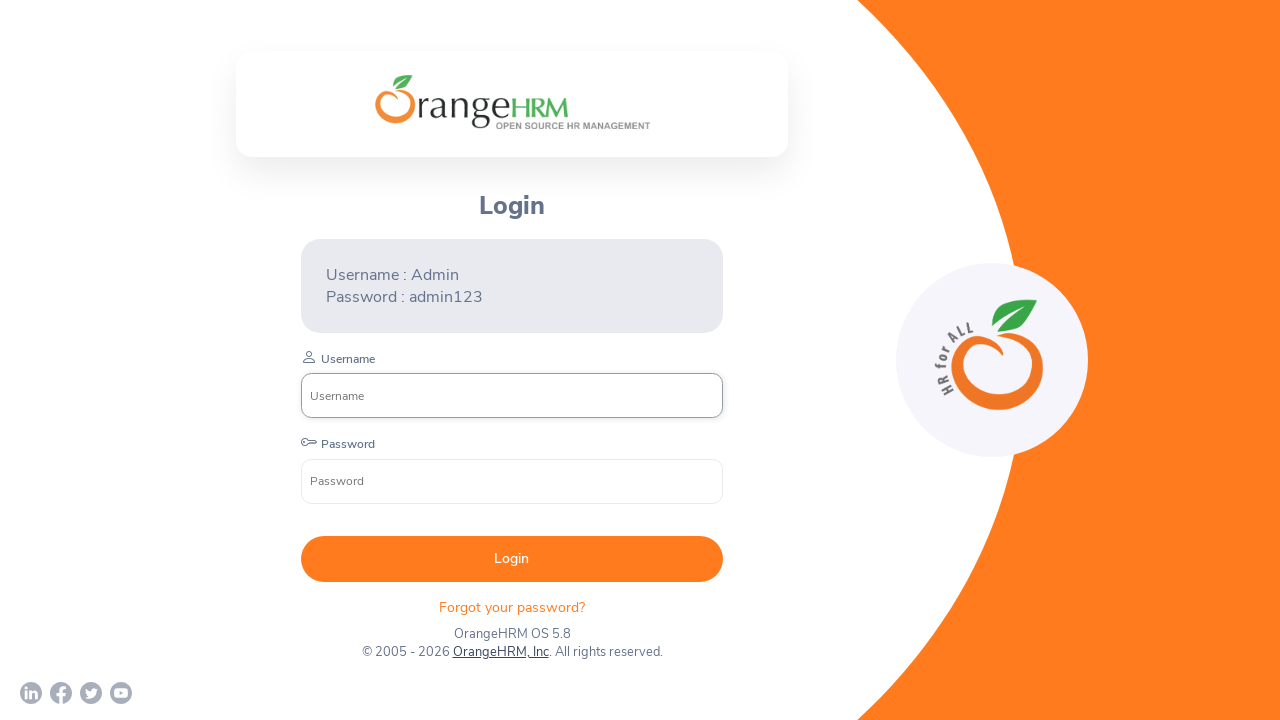

Waited for username field to be present, indicating OrangeHRM login page is ready
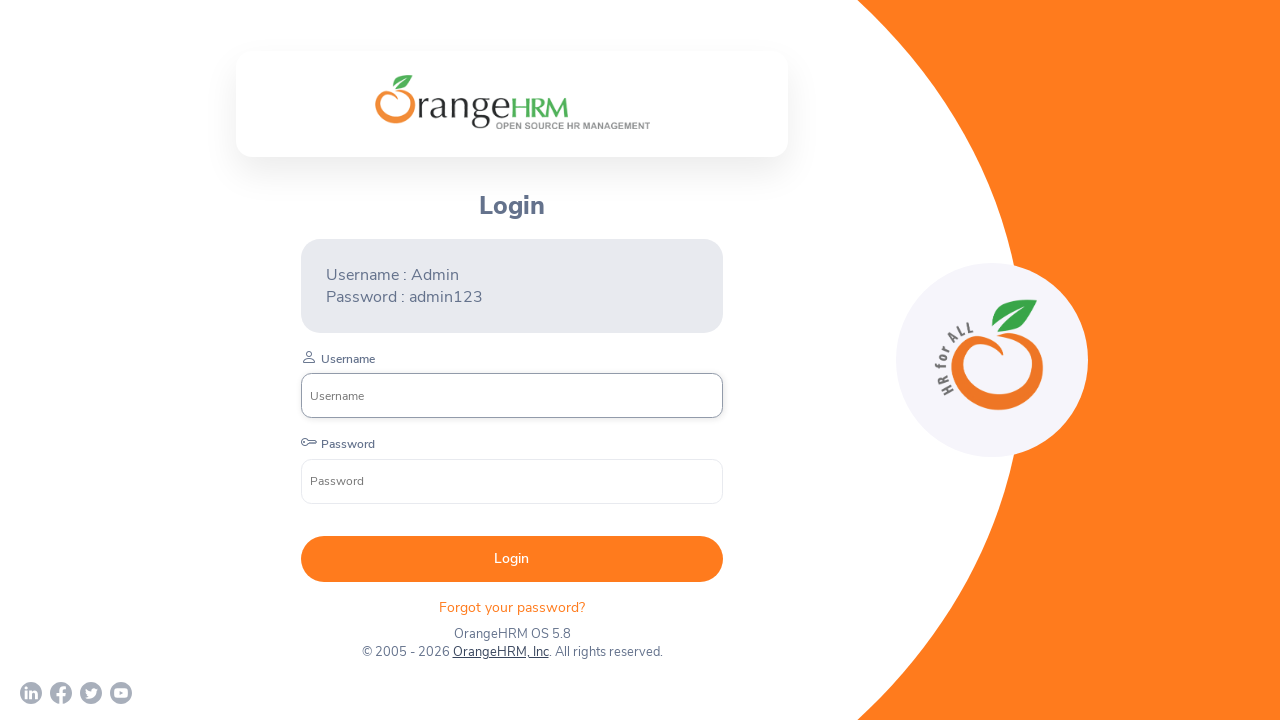

Scrolled down the page using PageDown key
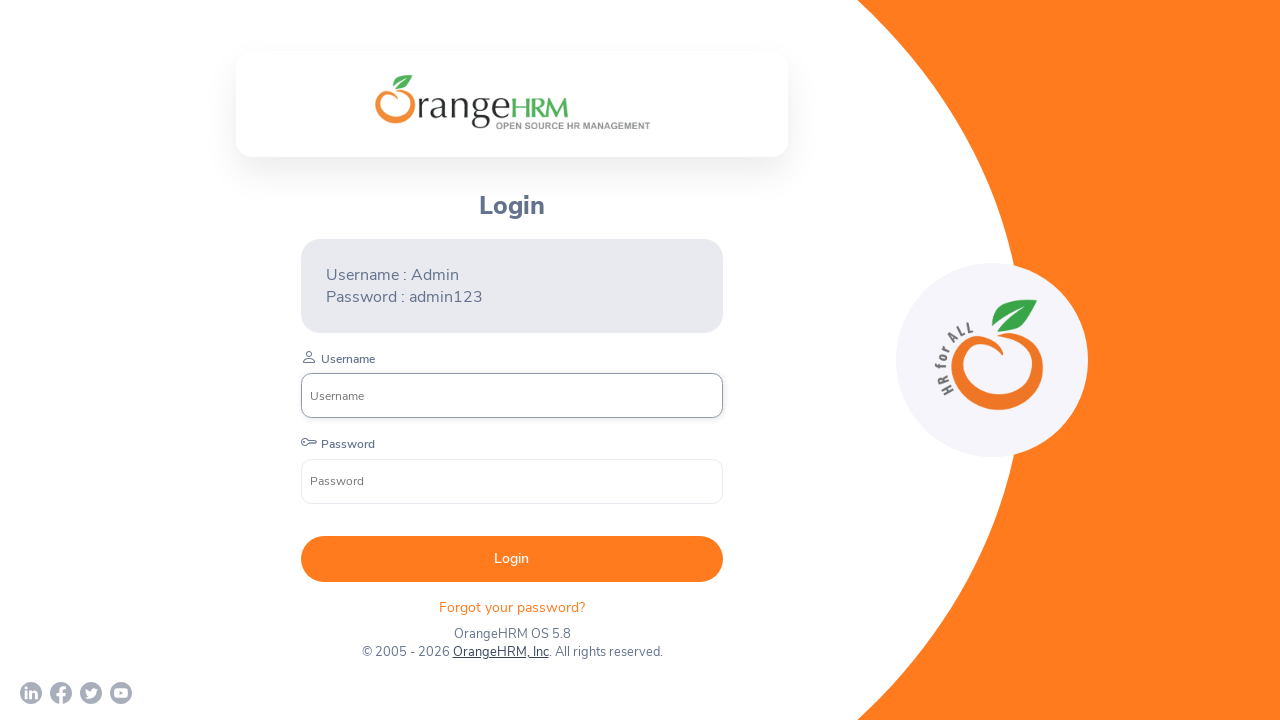

Clicked the external LinkedIn link, expecting a new window/tab to open at (31, 693) on a[href='https://www.linkedin.com/company/orangehrm/mycompany/']
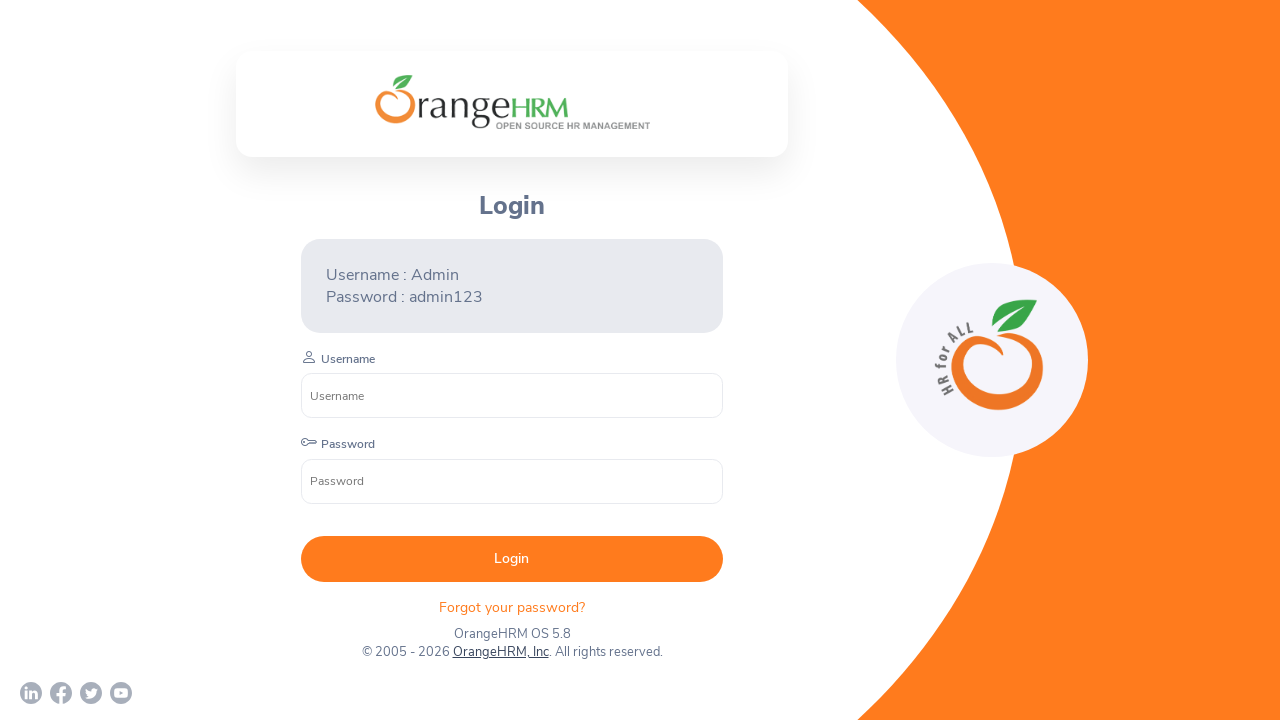

Captured the newly opened page/tab containing LinkedIn
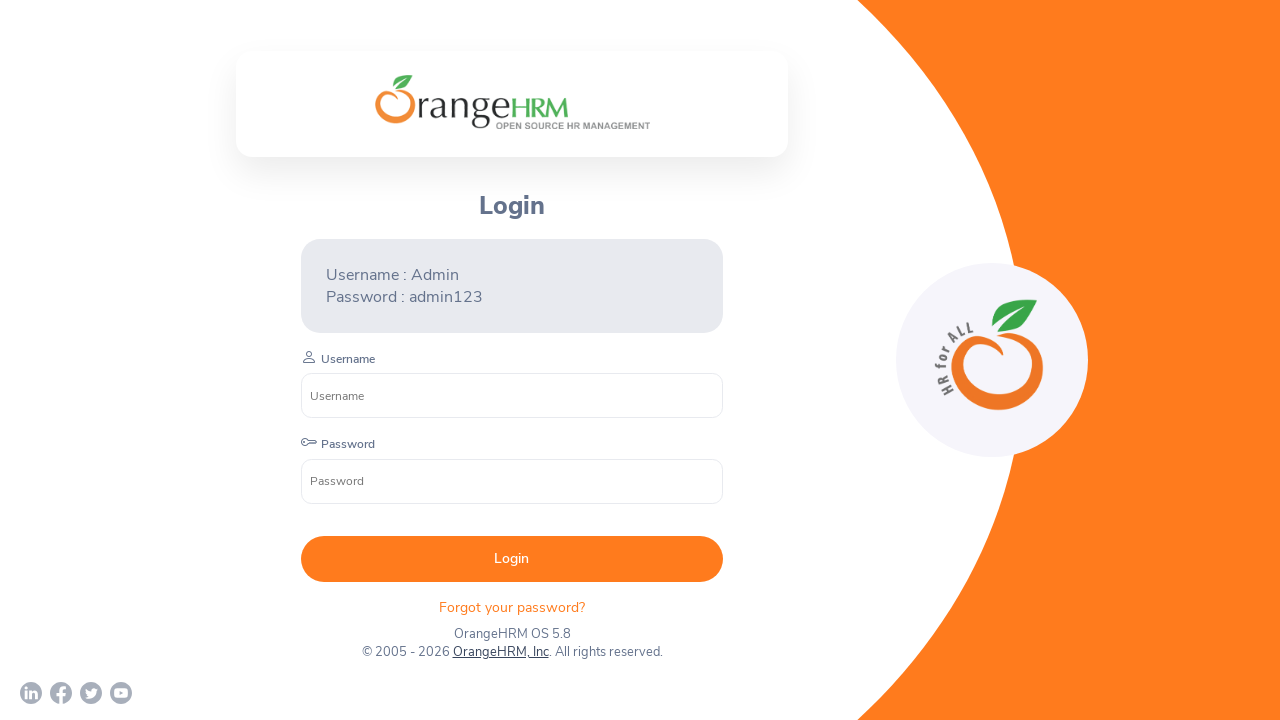

Waited for the LinkedIn page to fully load
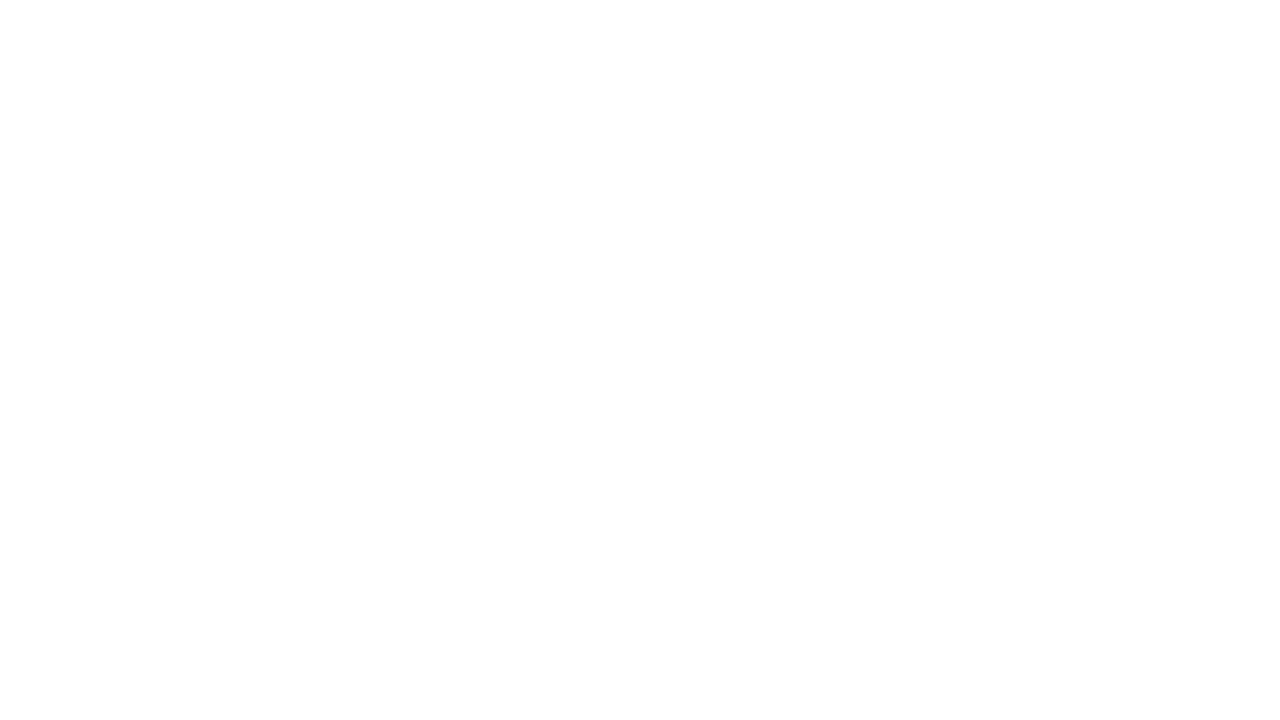

Printed LinkedIn page title: 
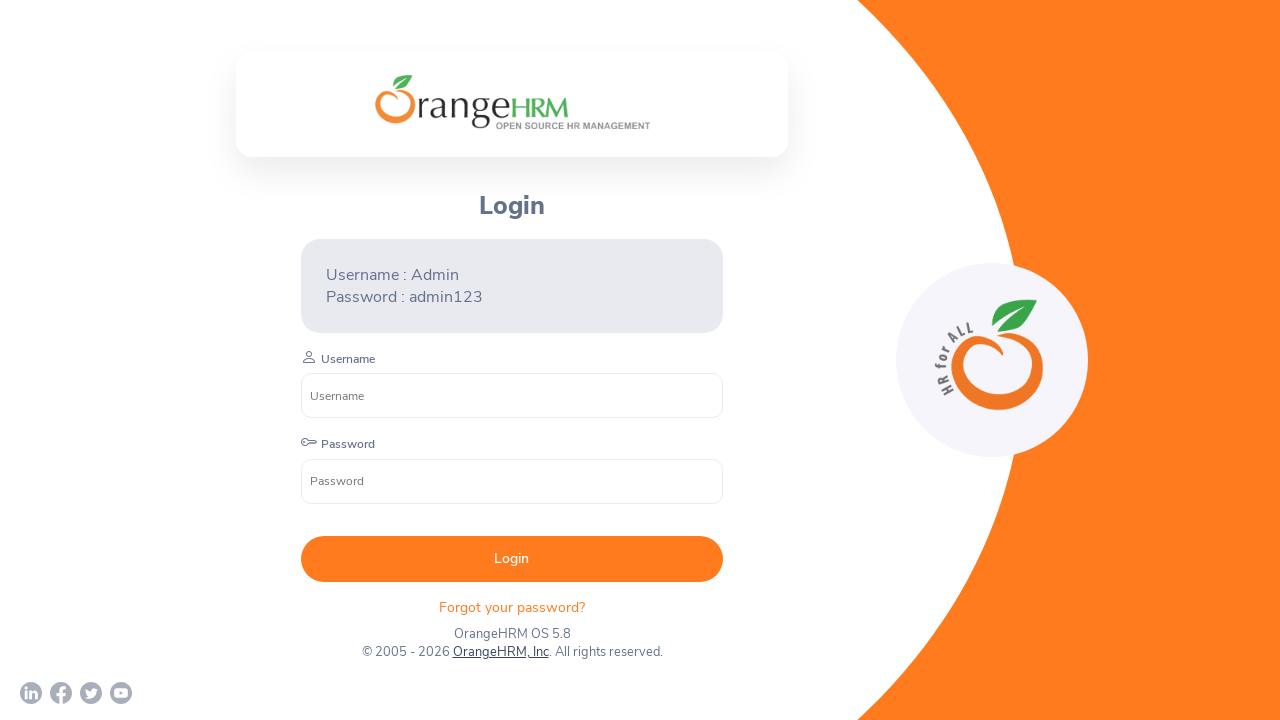

Closed the LinkedIn page/tab
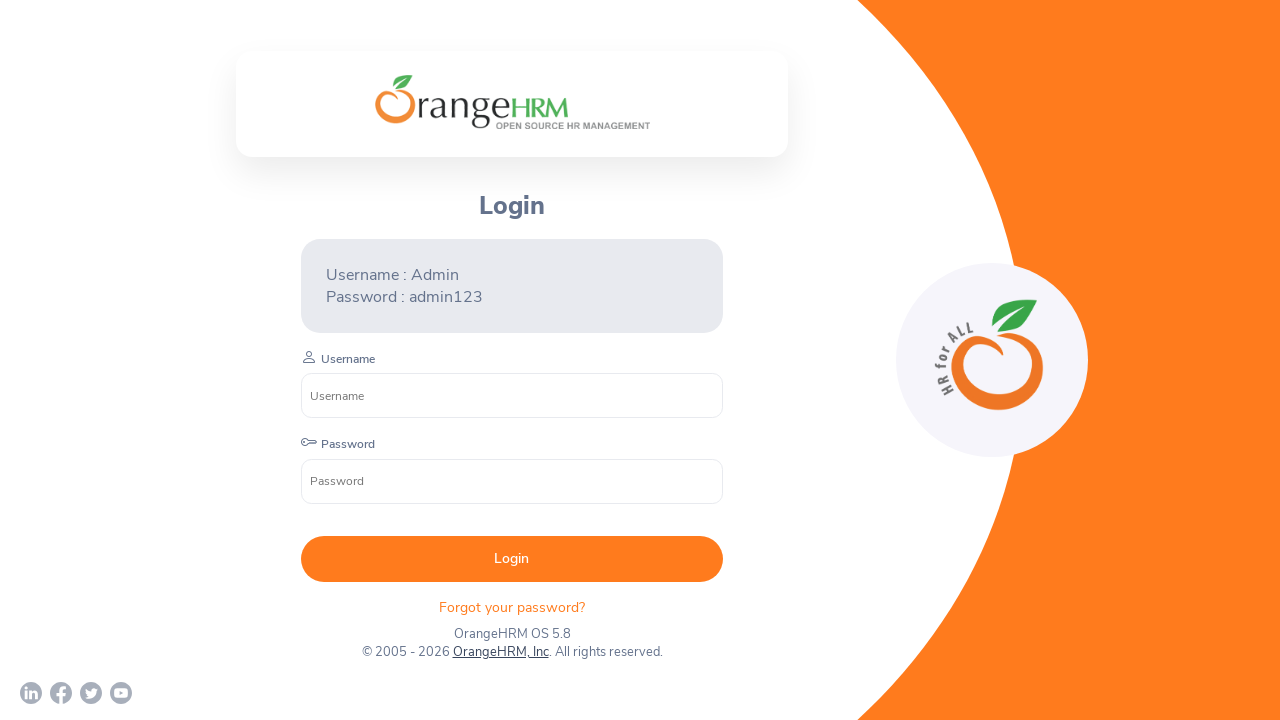

Switched back to original OrangeHRM page and printed its title: OrangeHRM
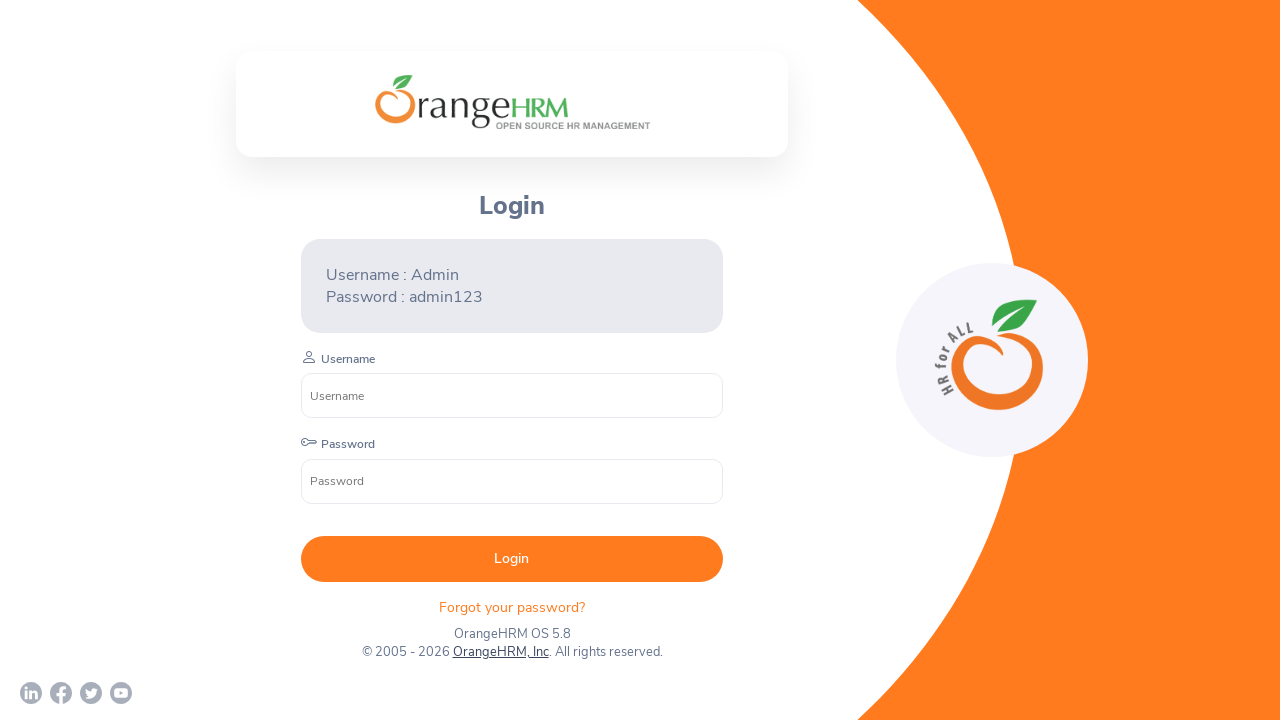

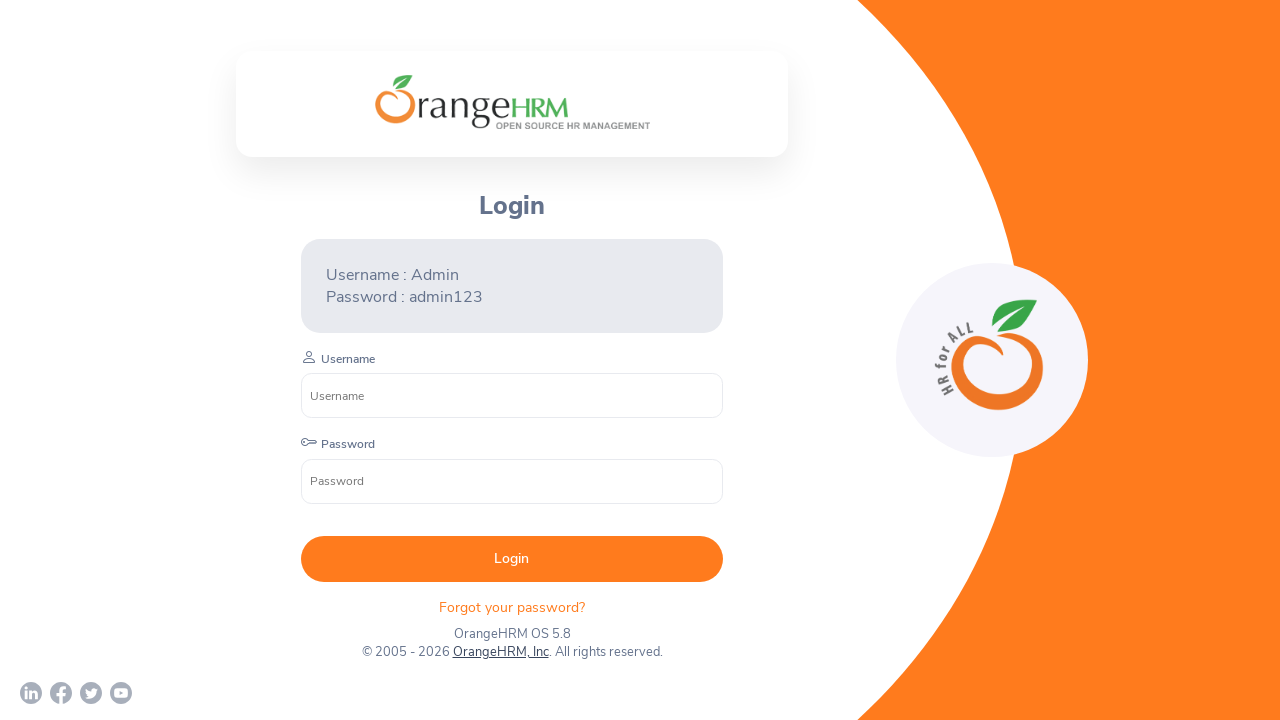